Tests registration form validation with various invalid phone numbers (too short, too long, invalid prefix)

Starting URL: https://alada.vn/tai-khoan/dang-ky.html

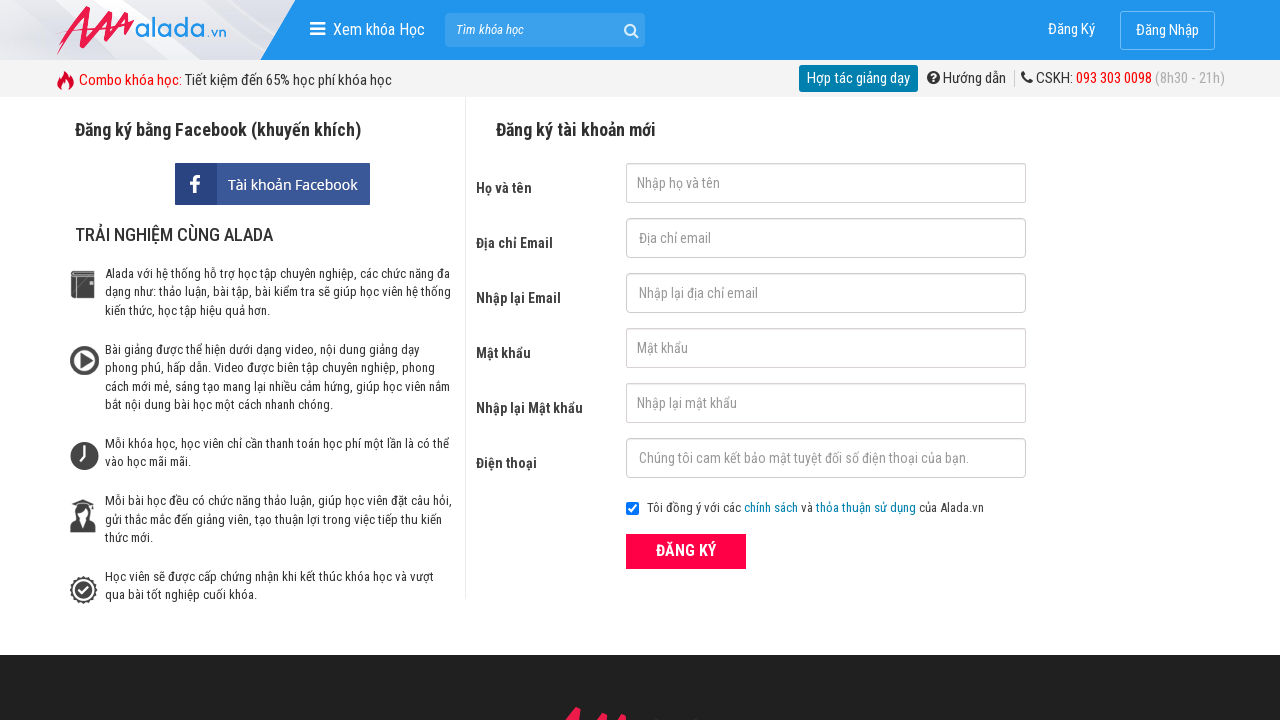

Filled first name field with 'Automation Testing' on //input[@id='txtFirstname']
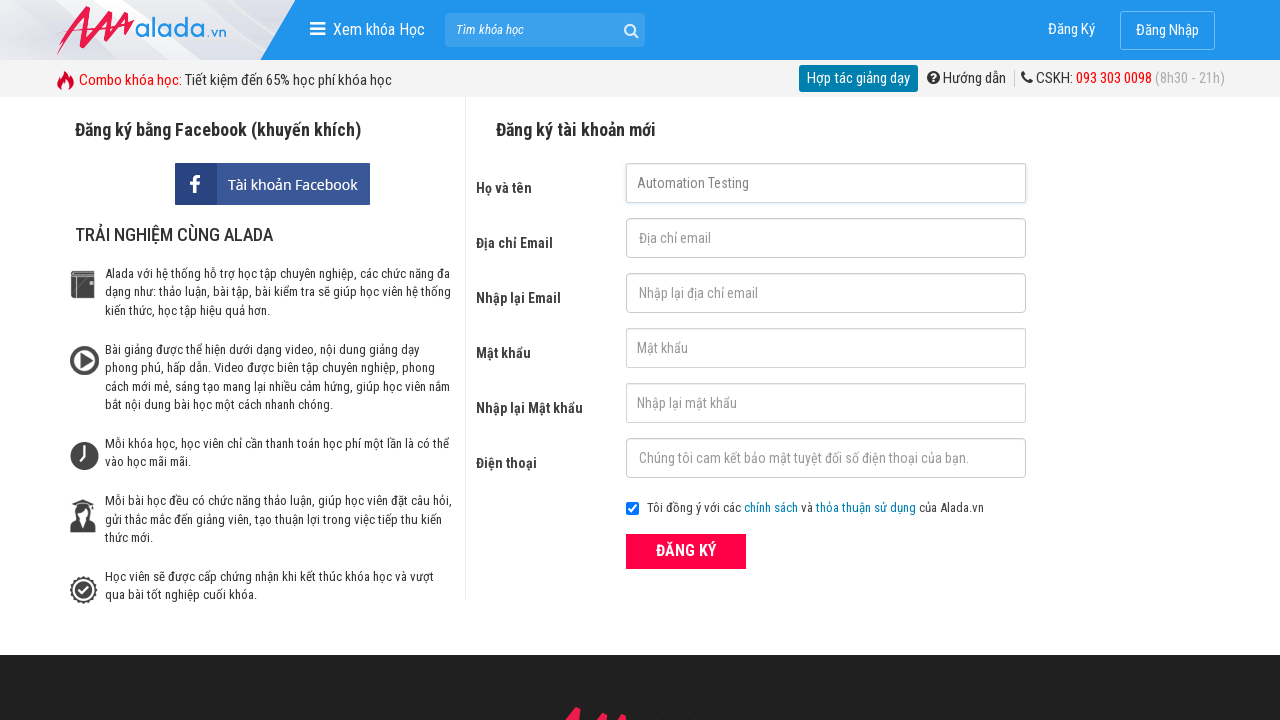

Filled email field with 'automation@gmail.com' on //input[@id='txtEmail']
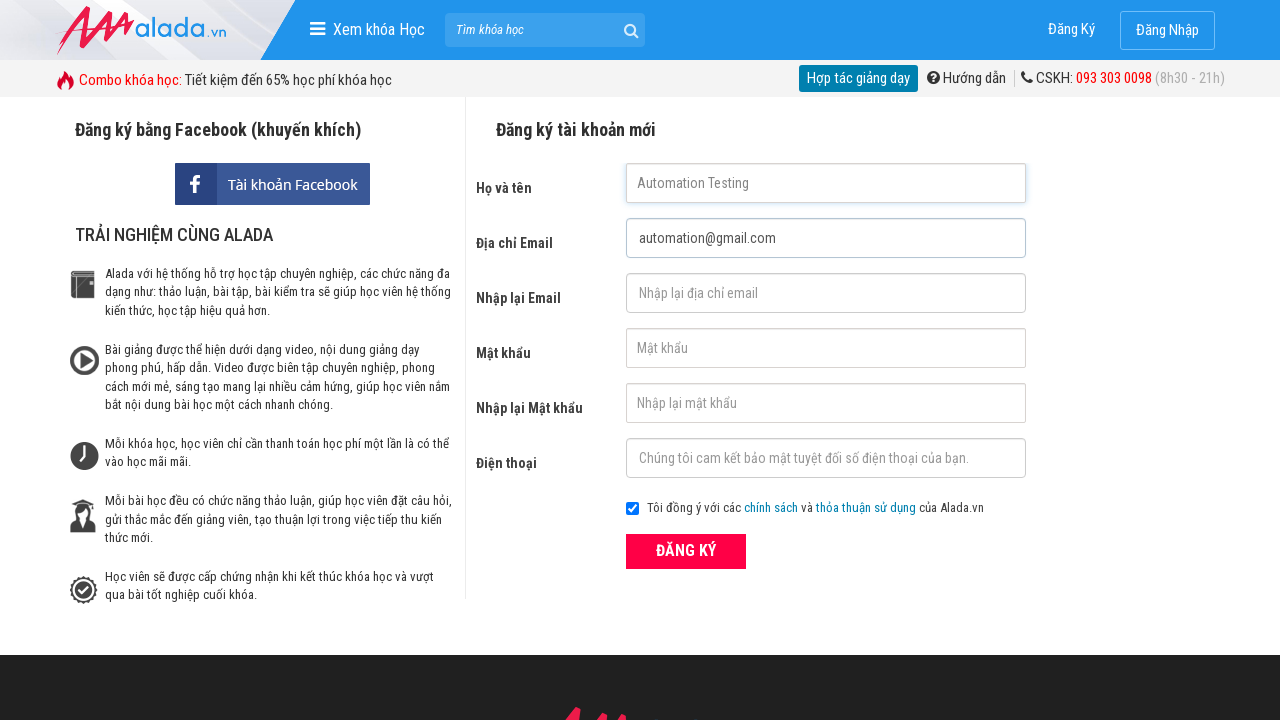

Filled confirm email field with 'automation@hotmail.com' on //input[@id='txtCEmail']
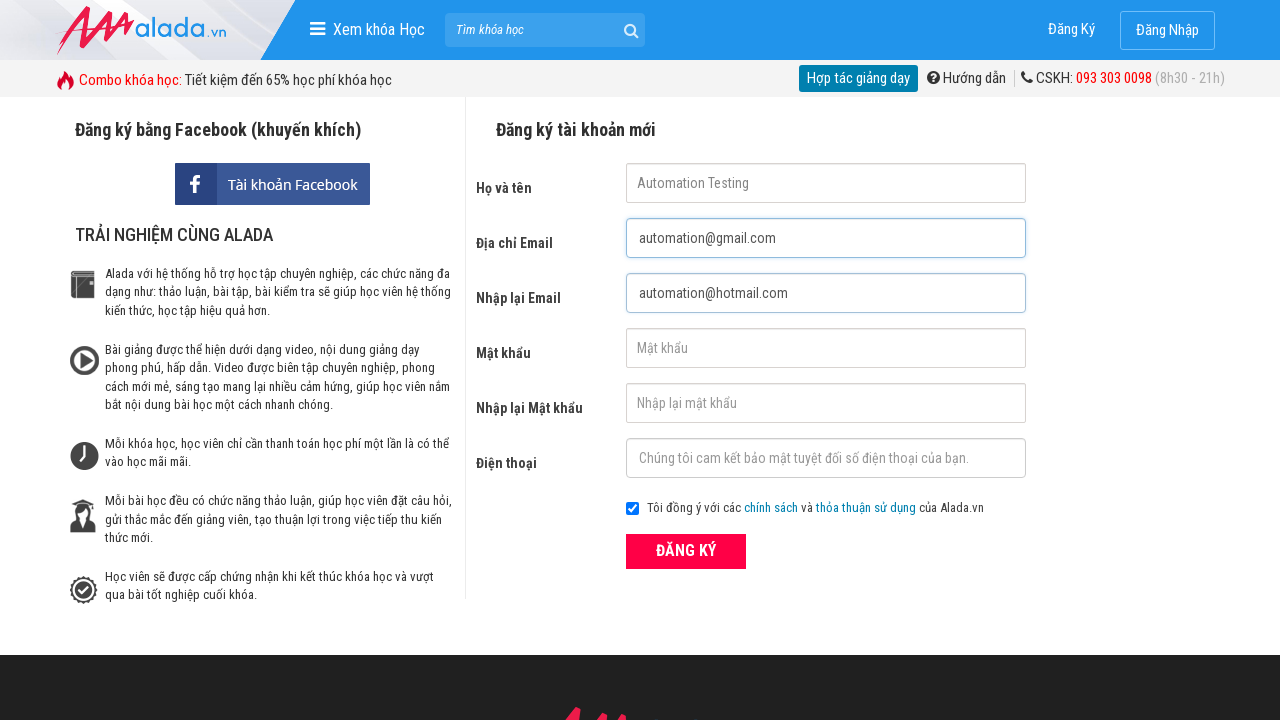

Filled password field with '123456' on //input[@id='txtPassword']
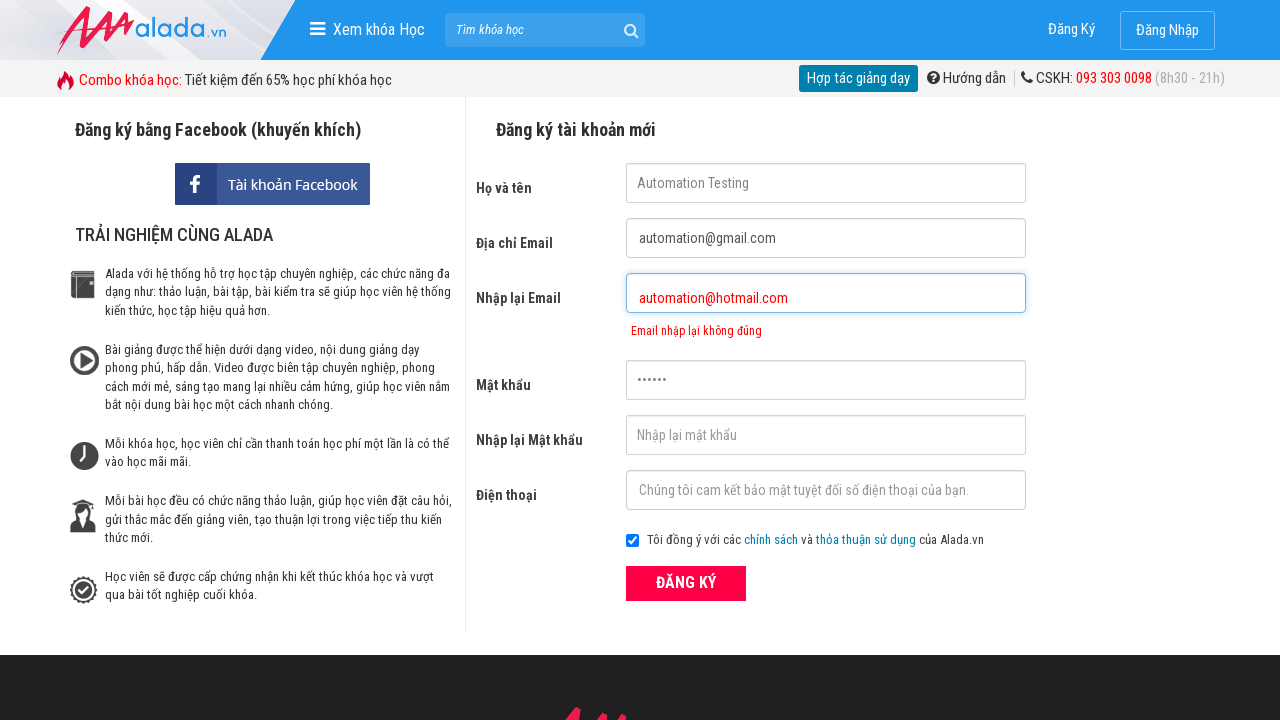

Filled confirm password field with '123457' on //input[@id='txtCPassword']
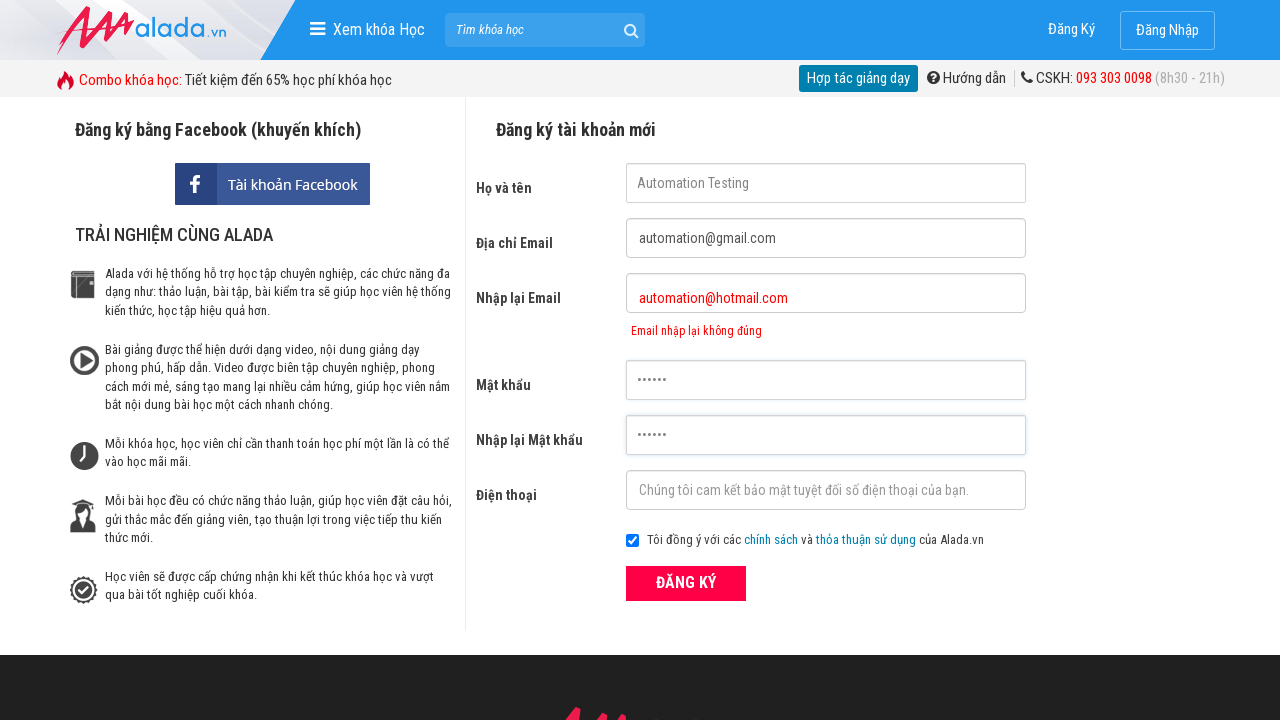

Filled phone field with '098765432' (9 digits - too short) on //input[@id='txtPhone']
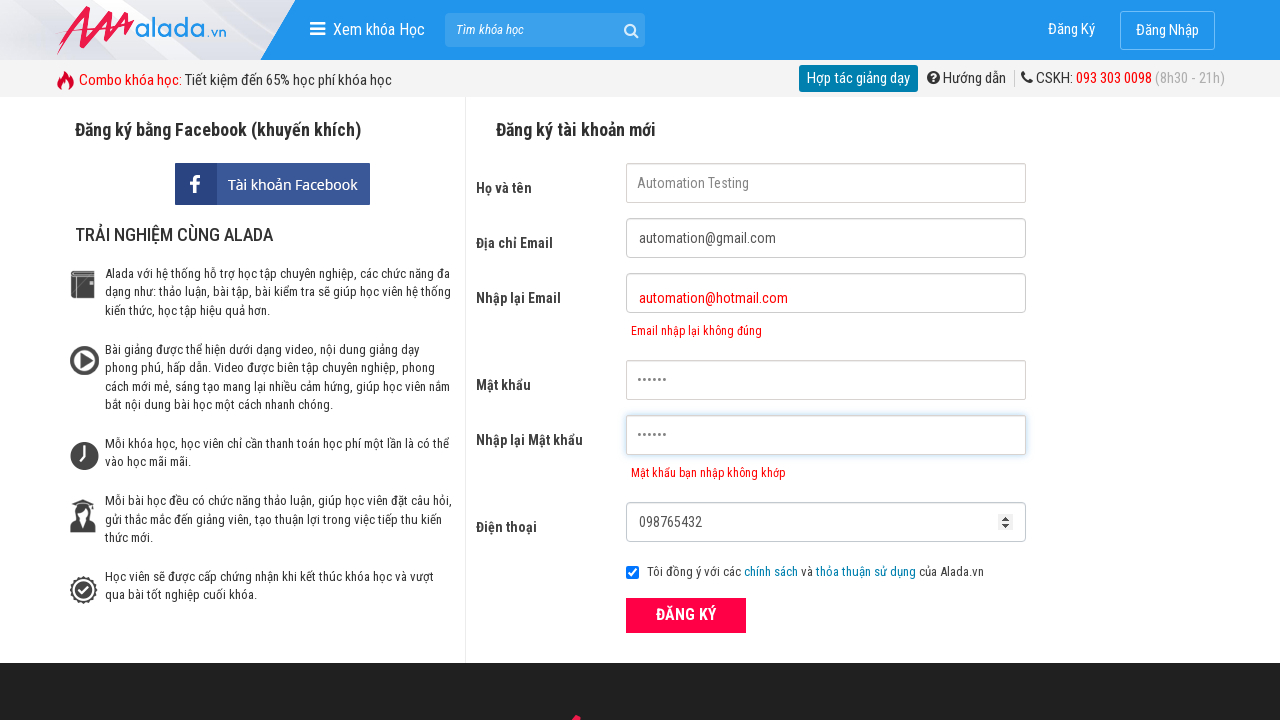

Clicked ĐĂNG KÝ (register) button to submit form with short phone number at (686, 615) on xpath=//button[text()='ĐĂNG KÝ' and @type='submit']
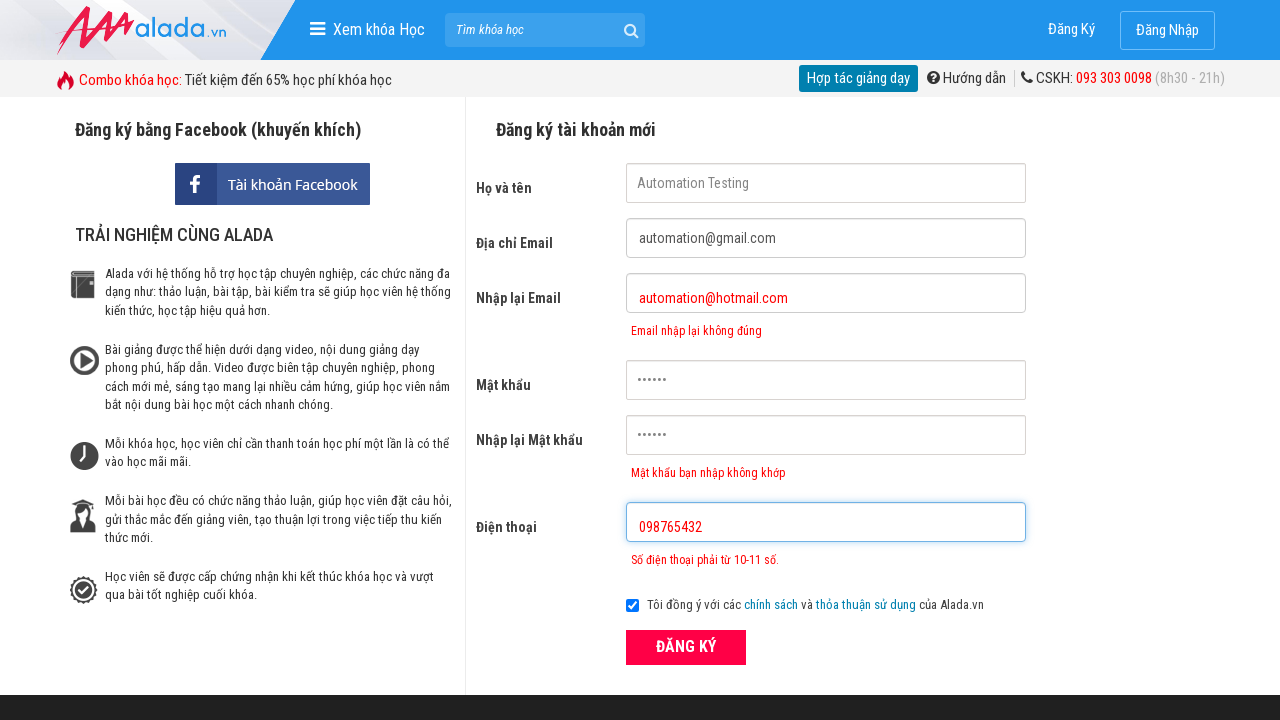

Phone error message appeared for too short phone number
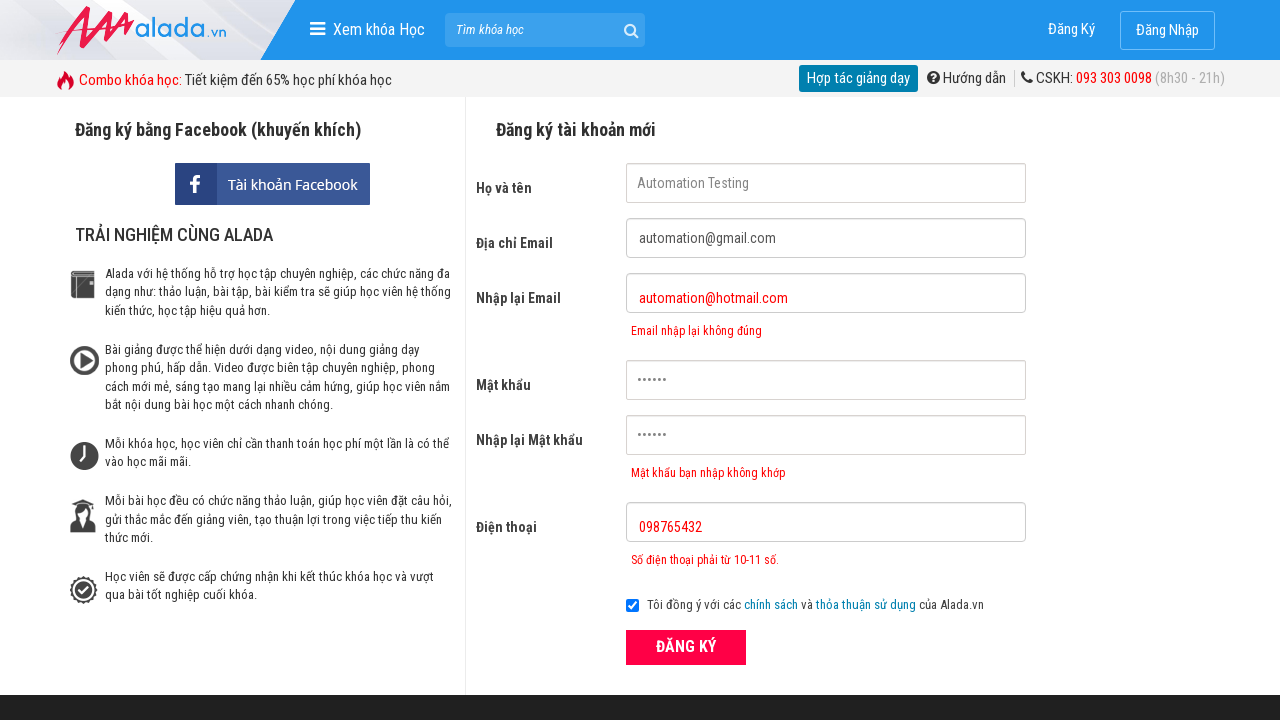

Cleared phone field on //input[@id='txtPhone']
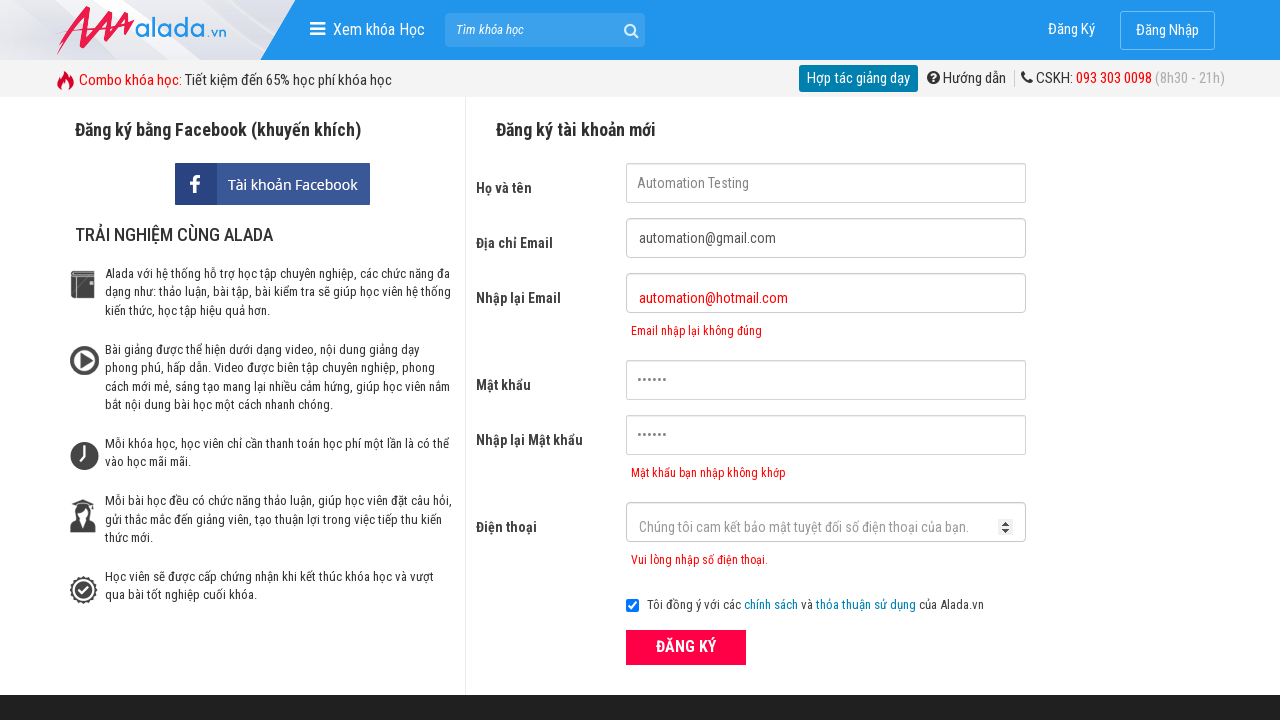

Filled phone field with '098765432123' (12 digits - too long) on //input[@id='txtPhone']
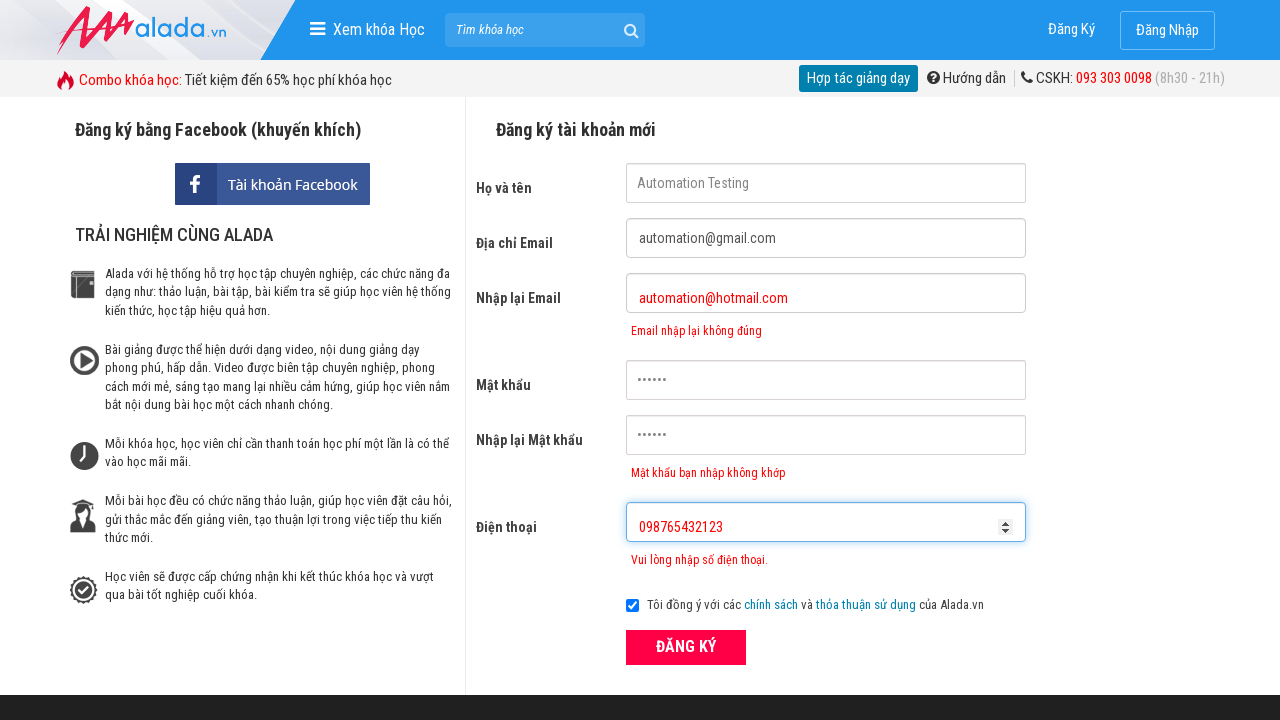

Clicked ĐĂNG KÝ (register) button to submit form with long phone number at (686, 648) on xpath=//button[text()='ĐĂNG KÝ' and @type='submit']
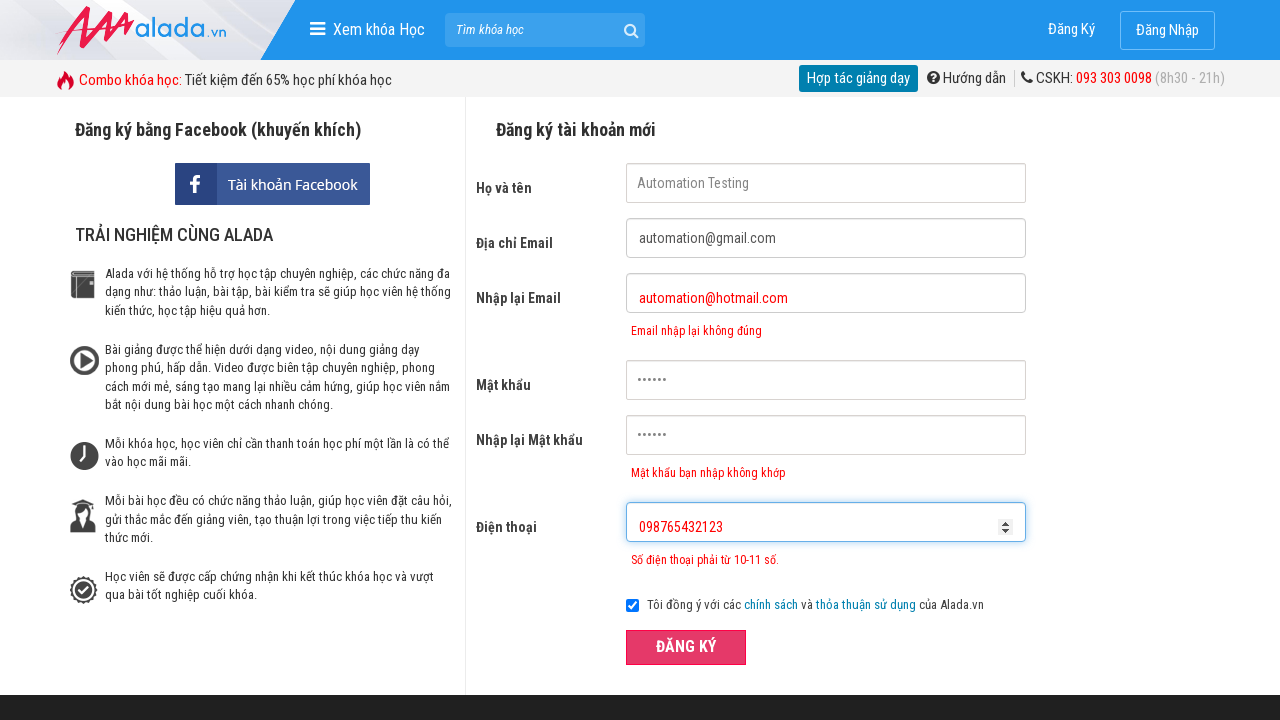

Phone error message appeared for too long phone number
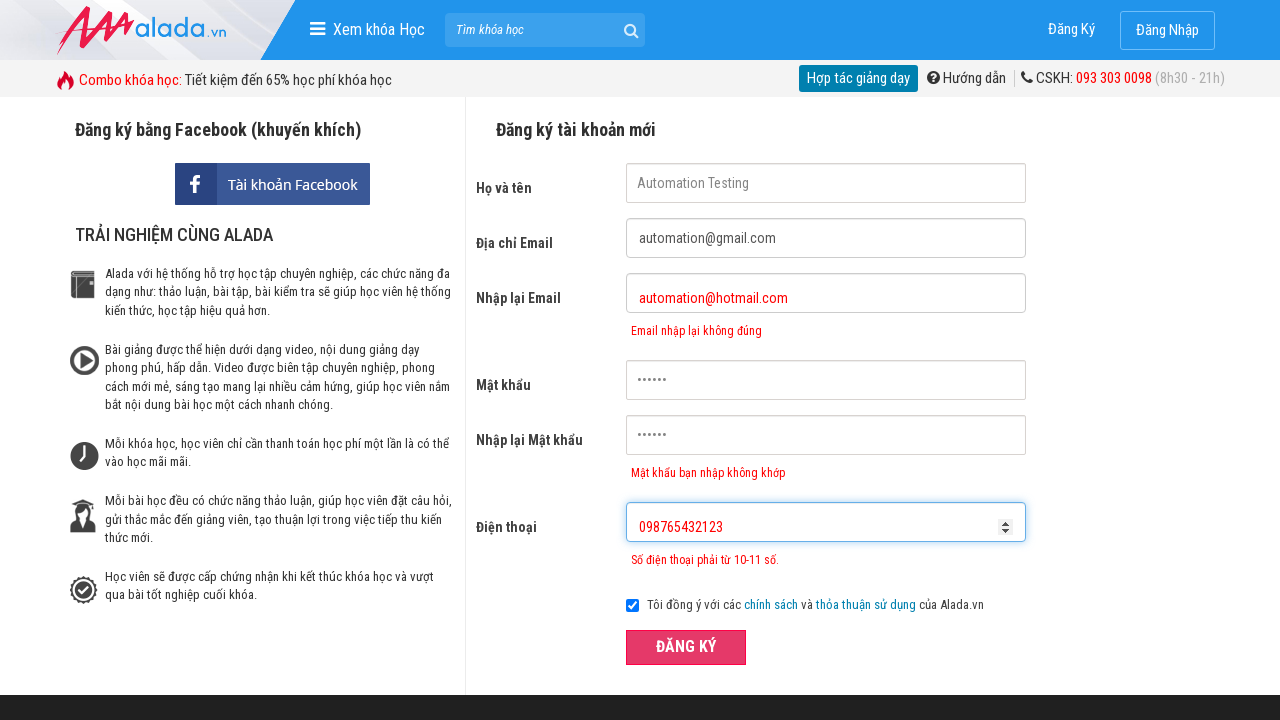

Cleared phone field on //input[@id='txtPhone']
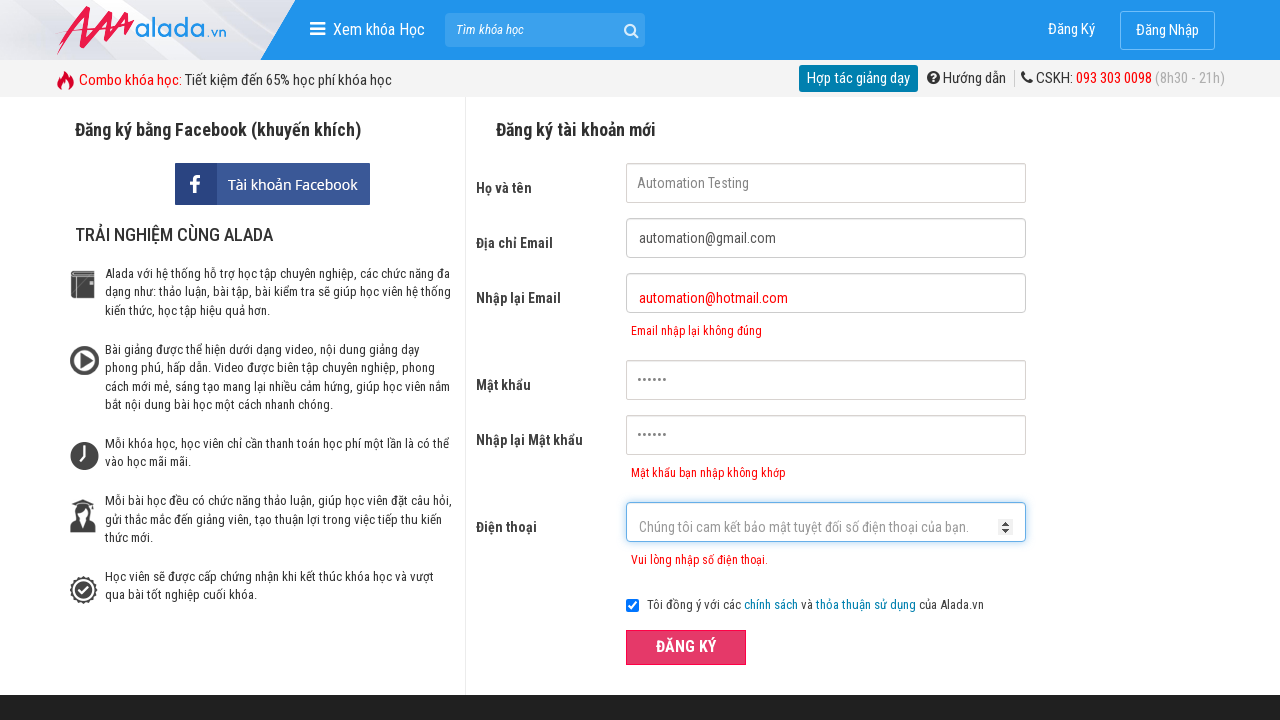

Filled phone field with '12345678910' (invalid prefix) on //input[@id='txtPhone']
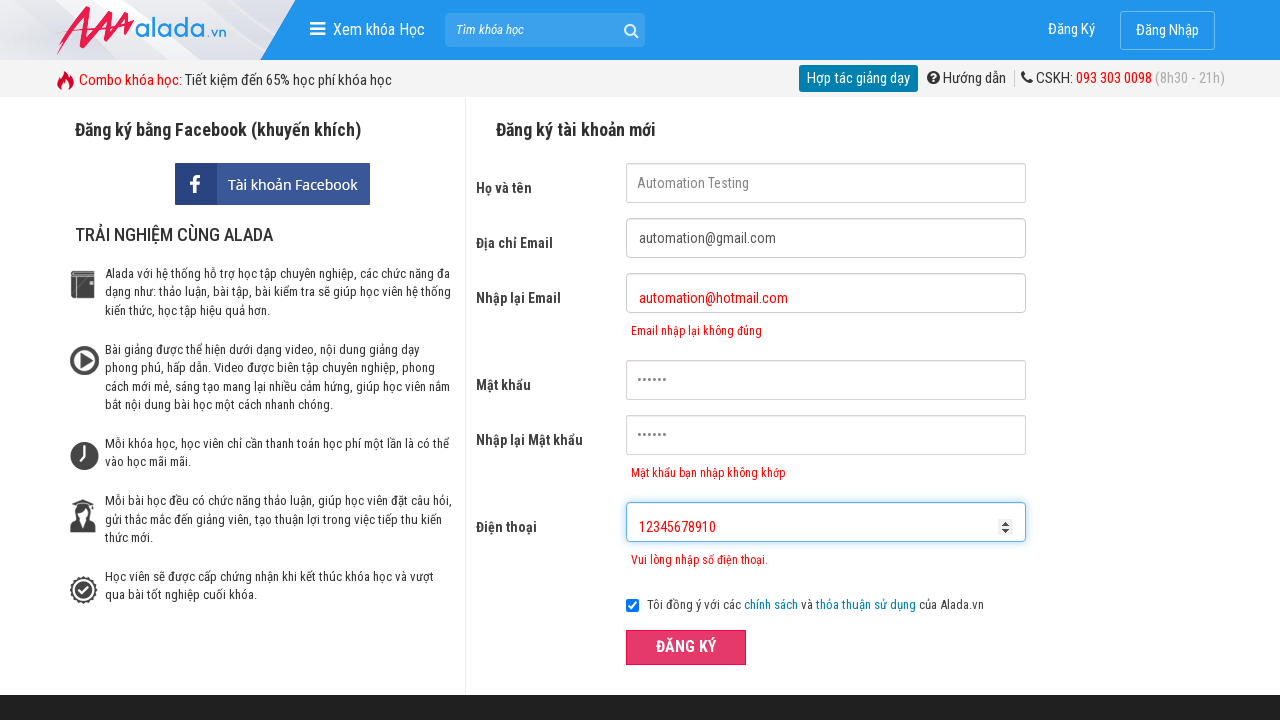

Clicked ĐĂNG KÝ (register) button to submit form with invalid prefix phone number at (686, 648) on xpath=//button[text()='ĐĂNG KÝ' and @type='submit']
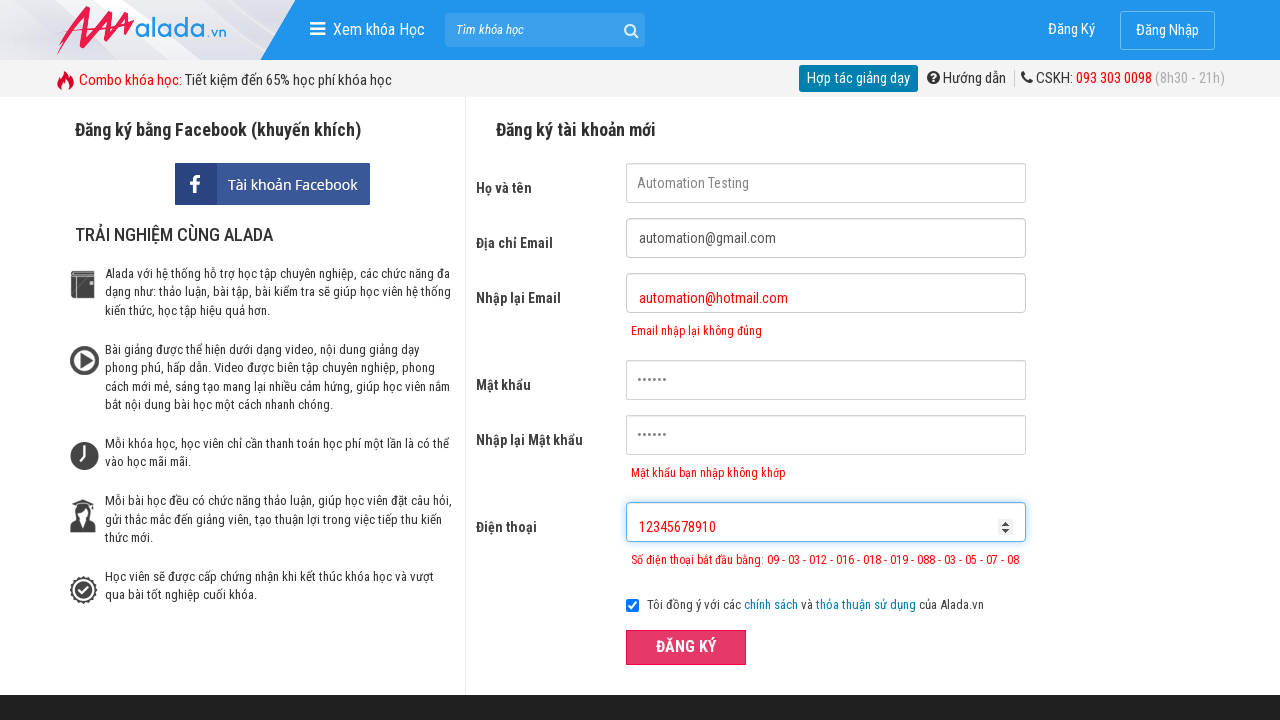

Phone error message appeared for invalid prefix phone number
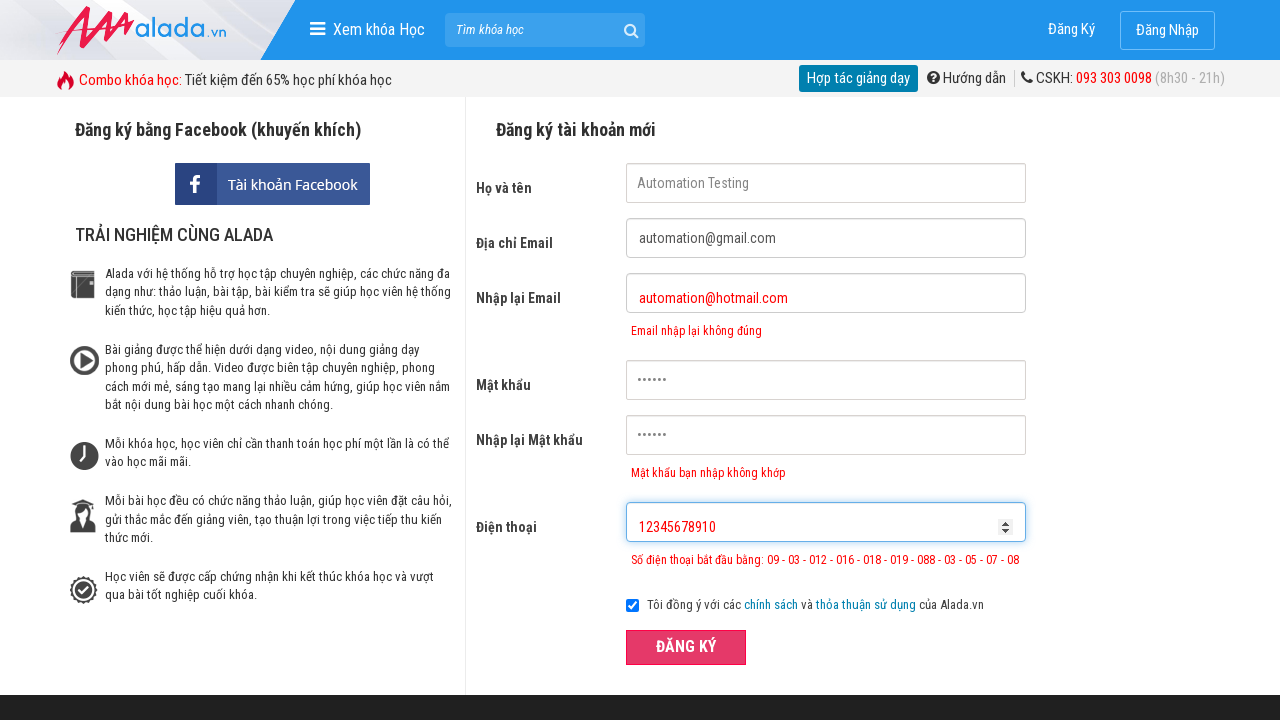

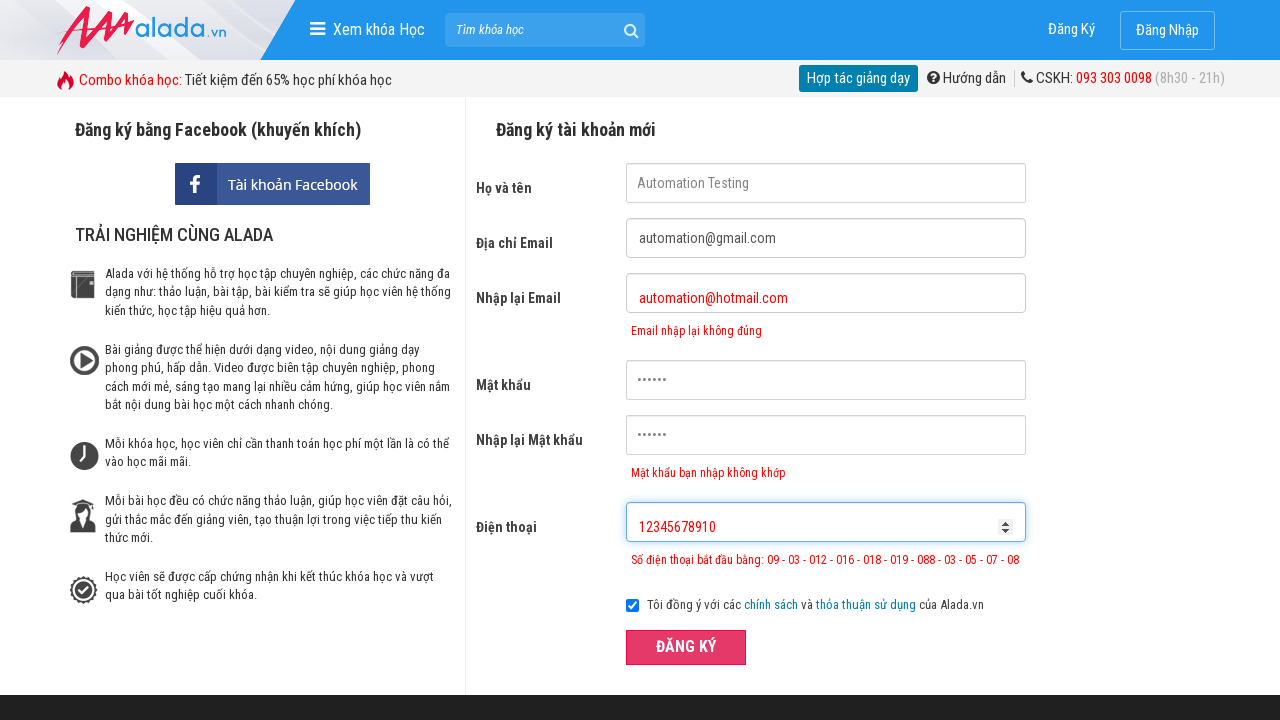